Tests navigation from login page to forgot password page by clicking the forgot password button

Starting URL: https://www.populix.co/login

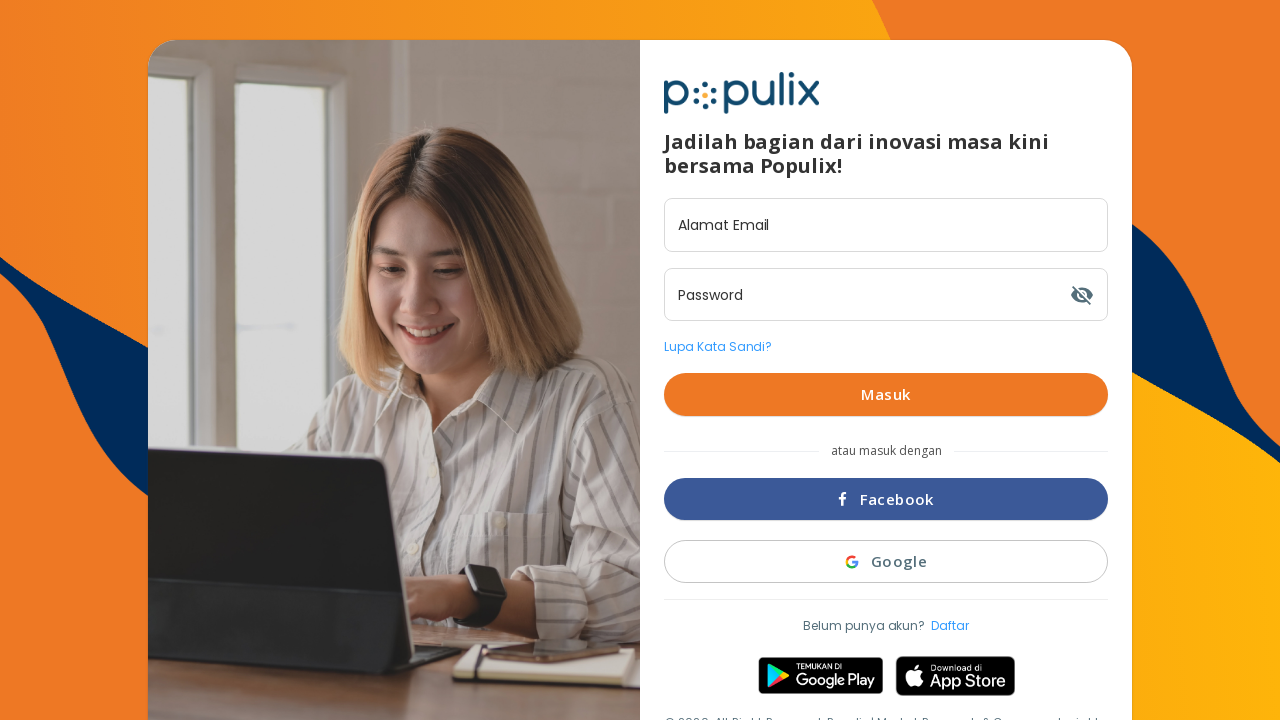

Clicked forgot password button to navigate from login page at (886, 347) on #btn_to-forgot-password
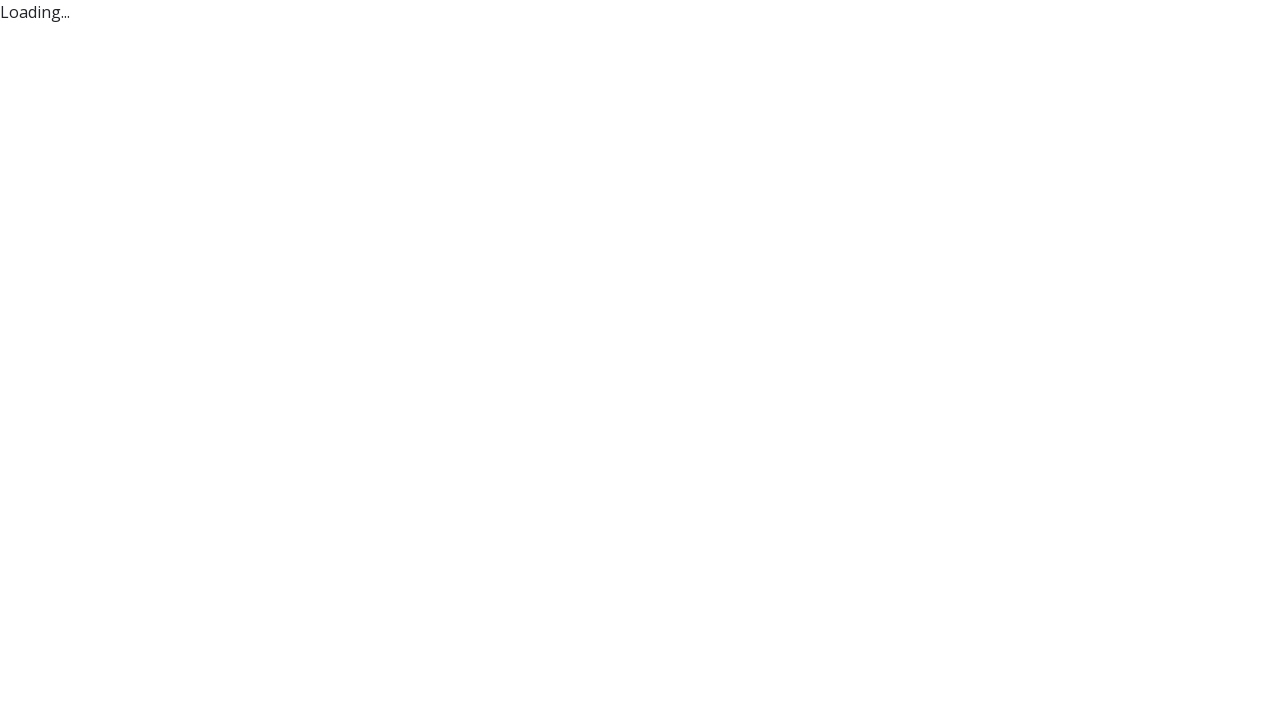

Forgot password page loaded successfully
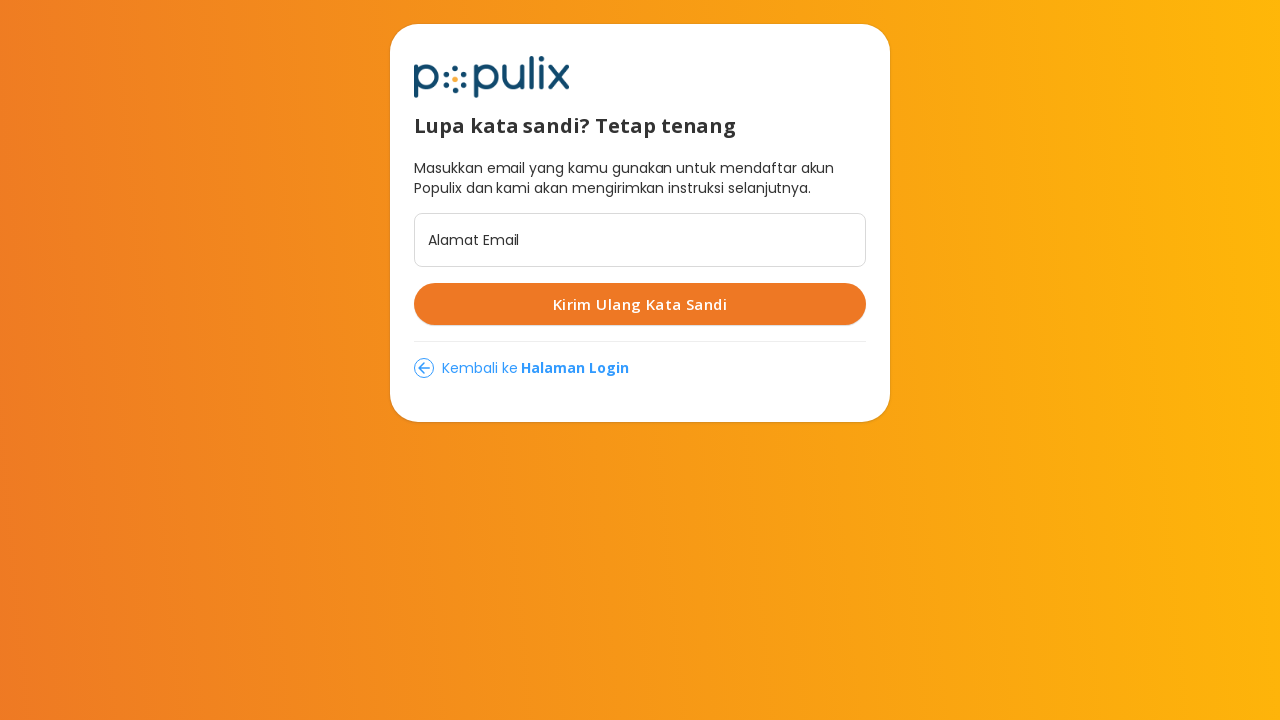

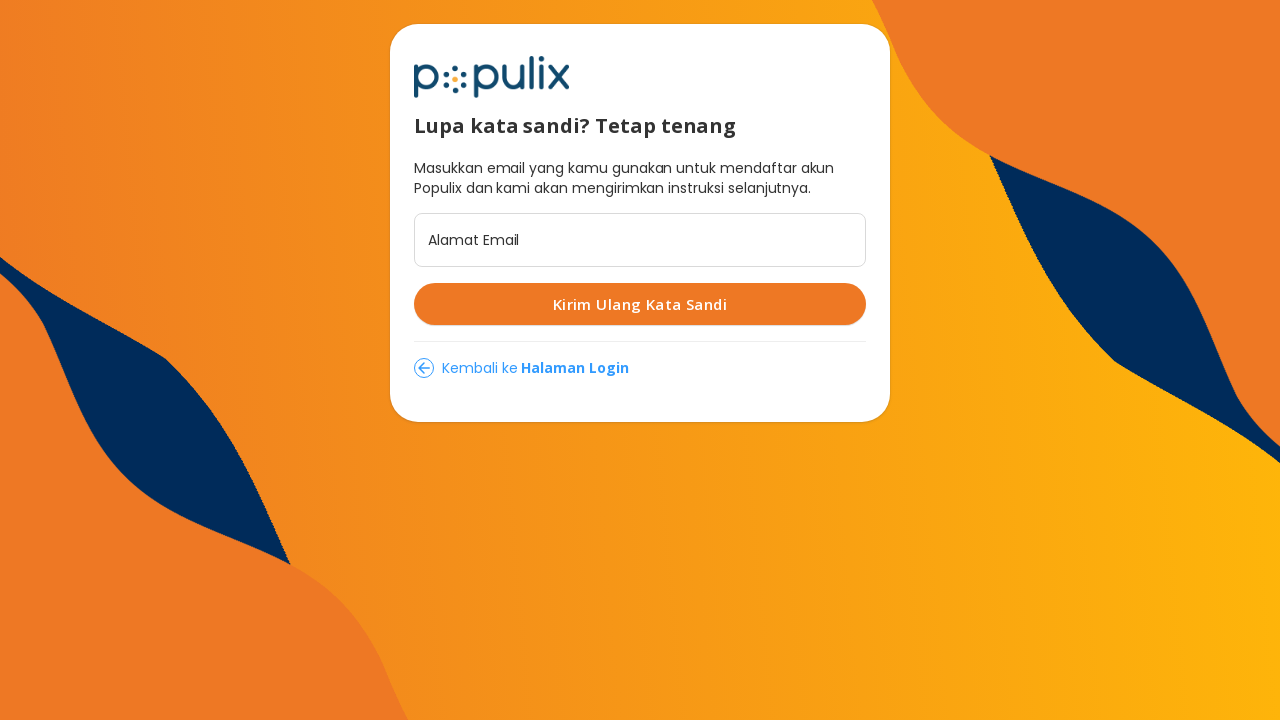